Tests successful user registration by filling all required fields with valid data and submitting the form

Starting URL: https://www.sharelane.com/cgi-bin/register.py?page=1&zip_code=11111

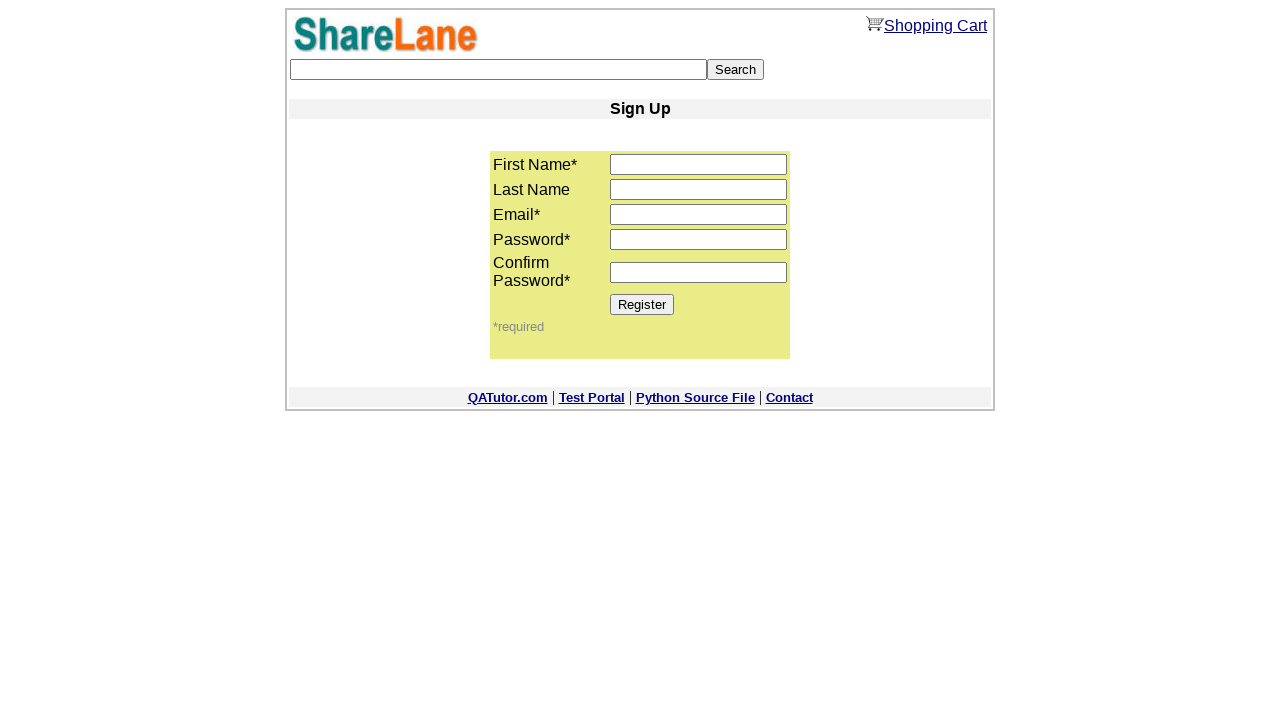

Filled first name field with 'Alex' on input[name='first_name']
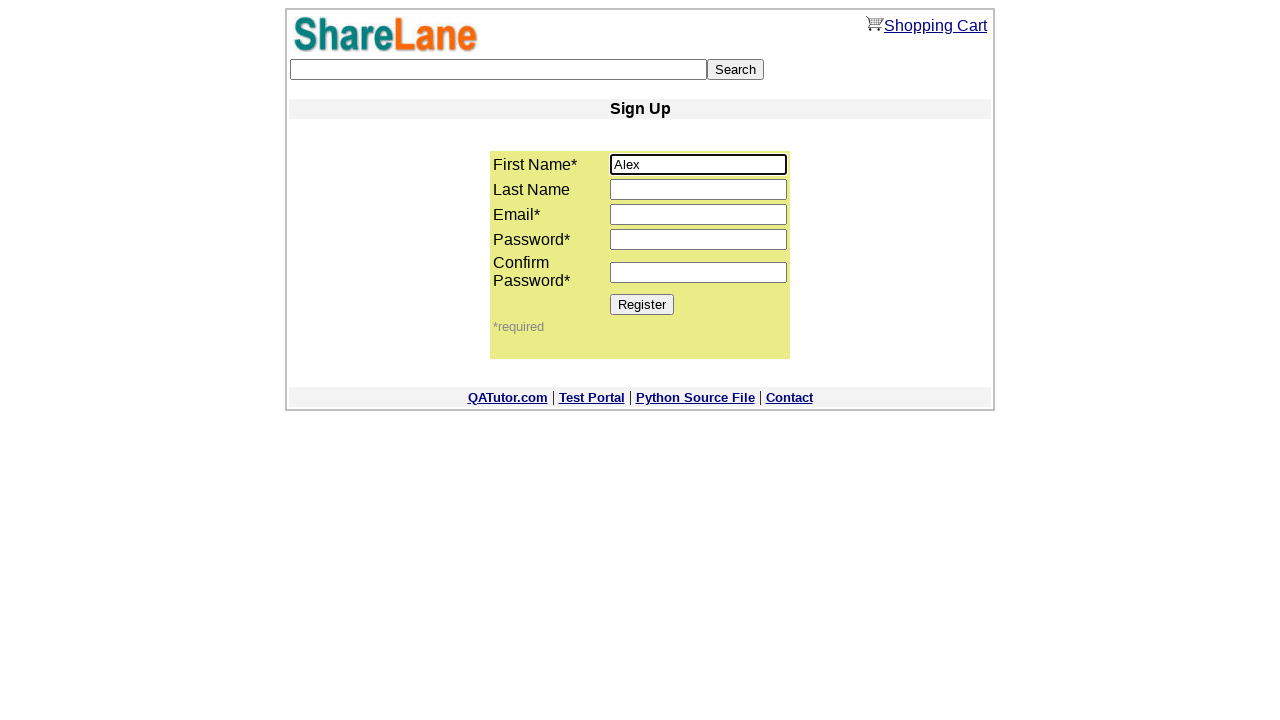

Filled last name field with 'Johnson' on input[name='last_name']
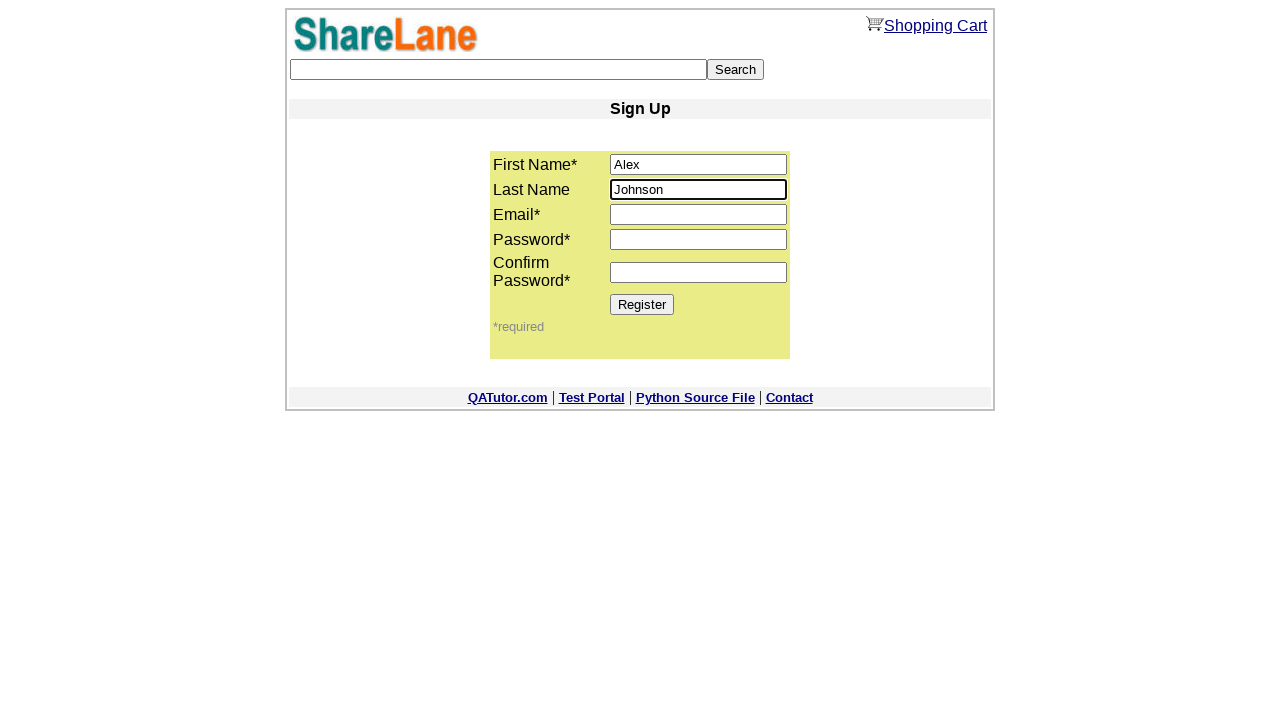

Filled email field with 'testuser842@example.com' on input[name='email']
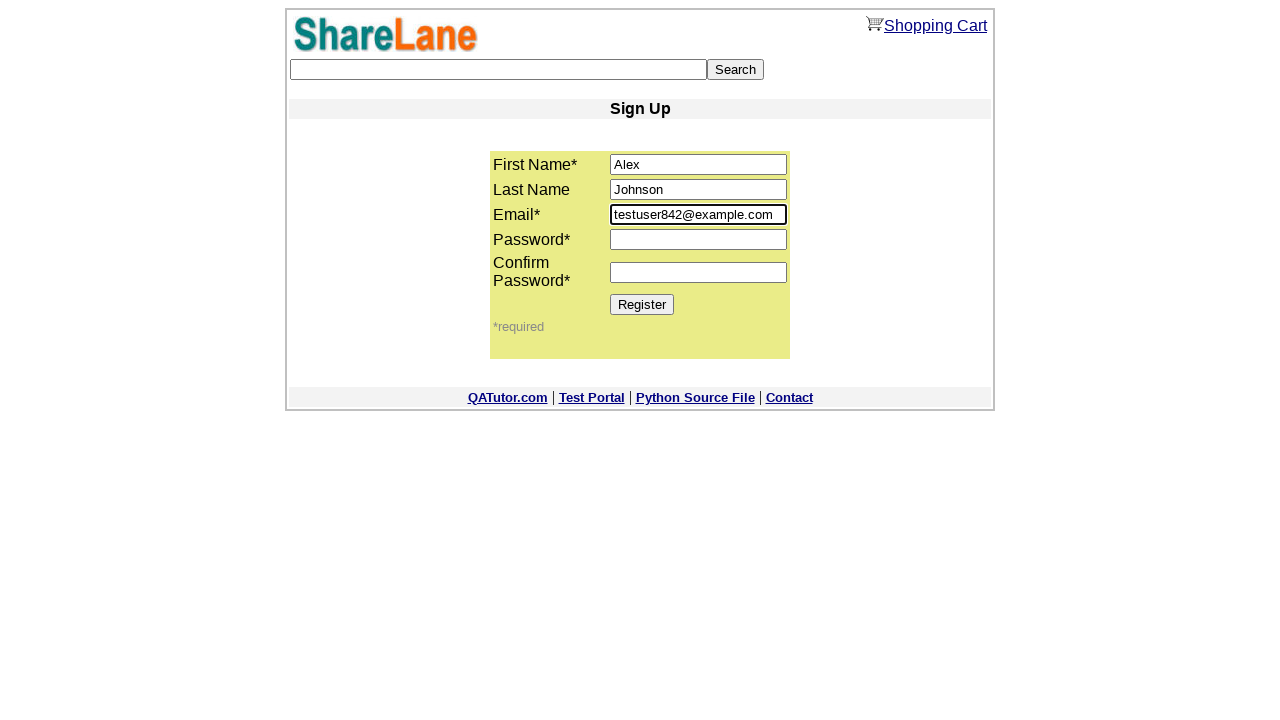

Filled password field with 'SecurePass123' on input[name='password1']
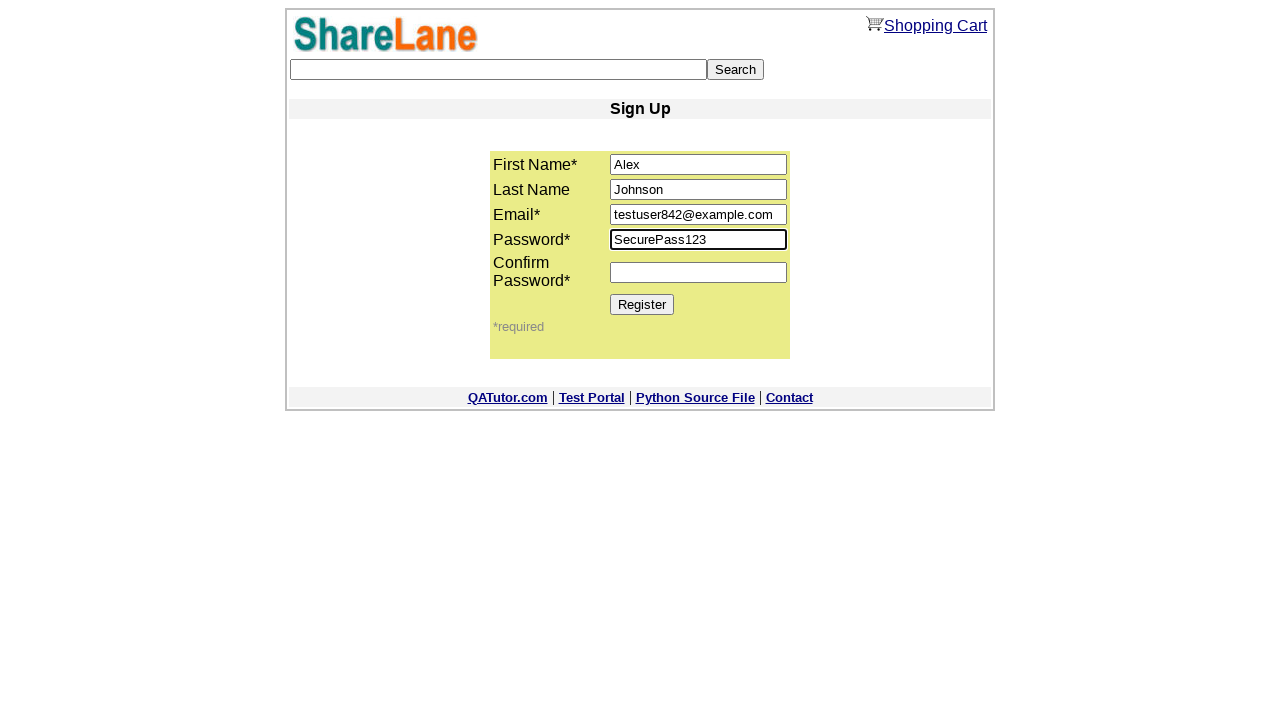

Filled password confirmation field with 'SecurePass123' on input[name='password2']
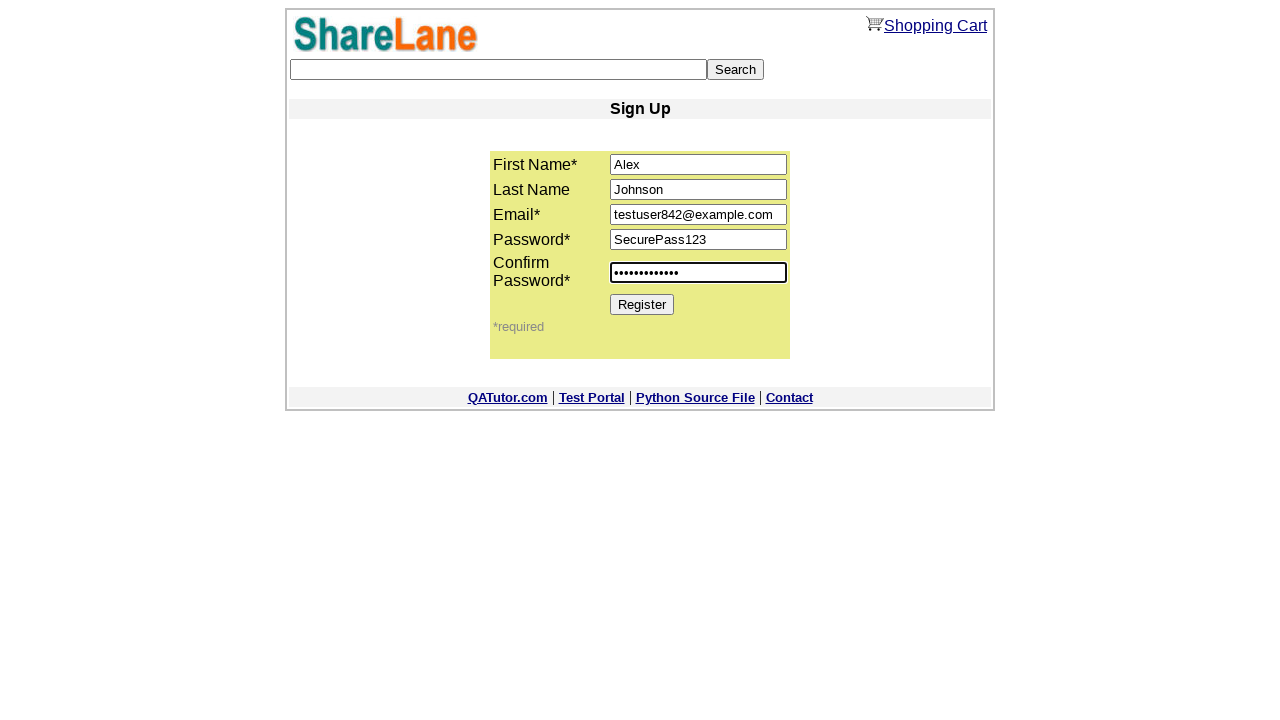

Clicked Register button to submit the form at (642, 304) on [value='Register']
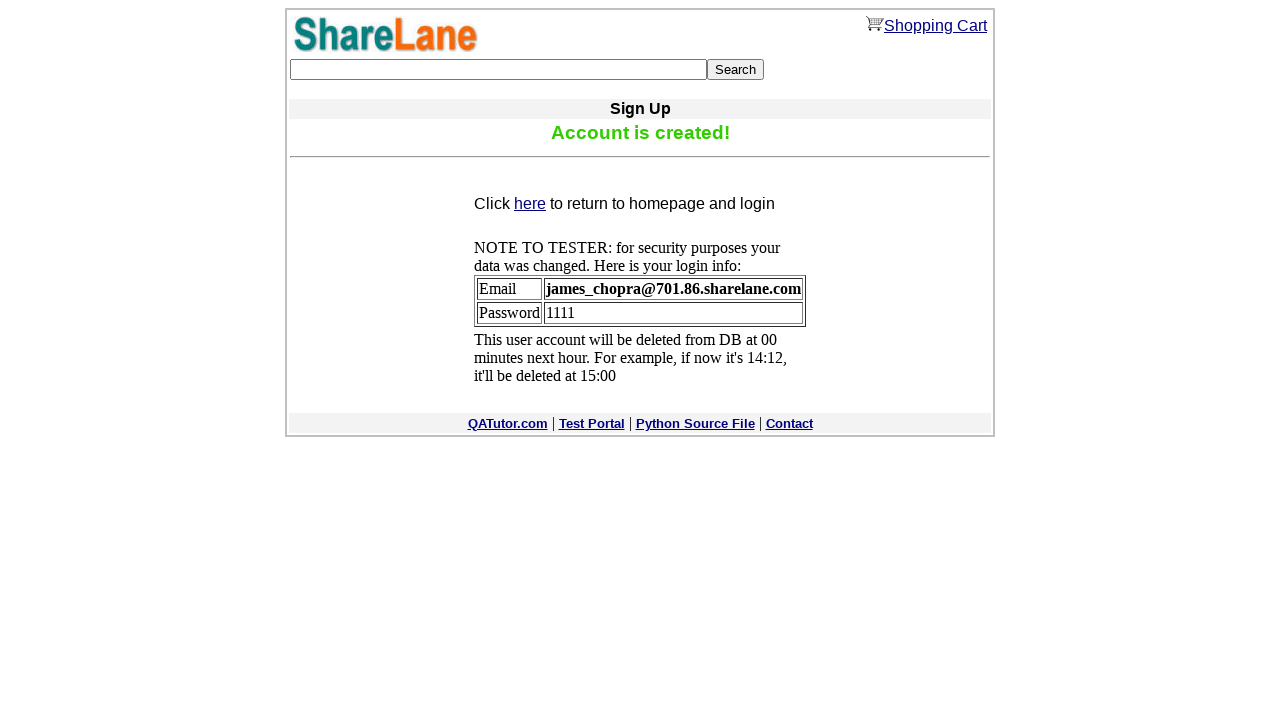

Registration confirmation message appeared
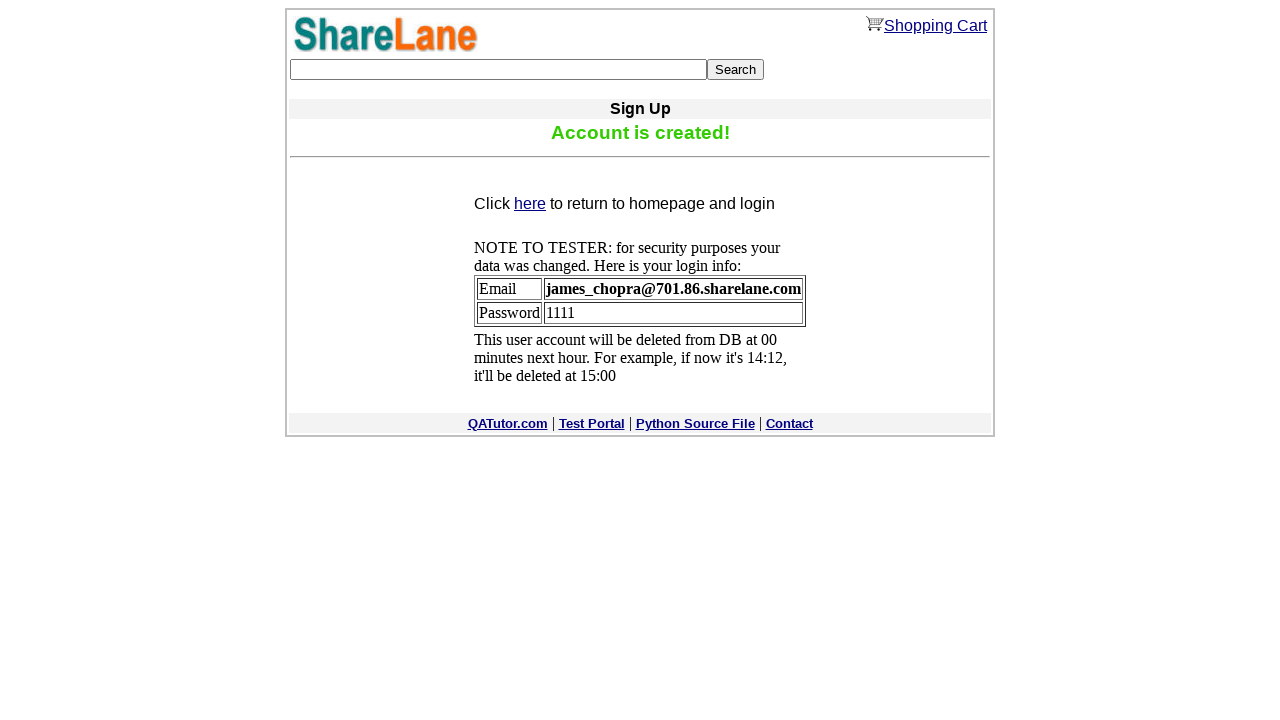

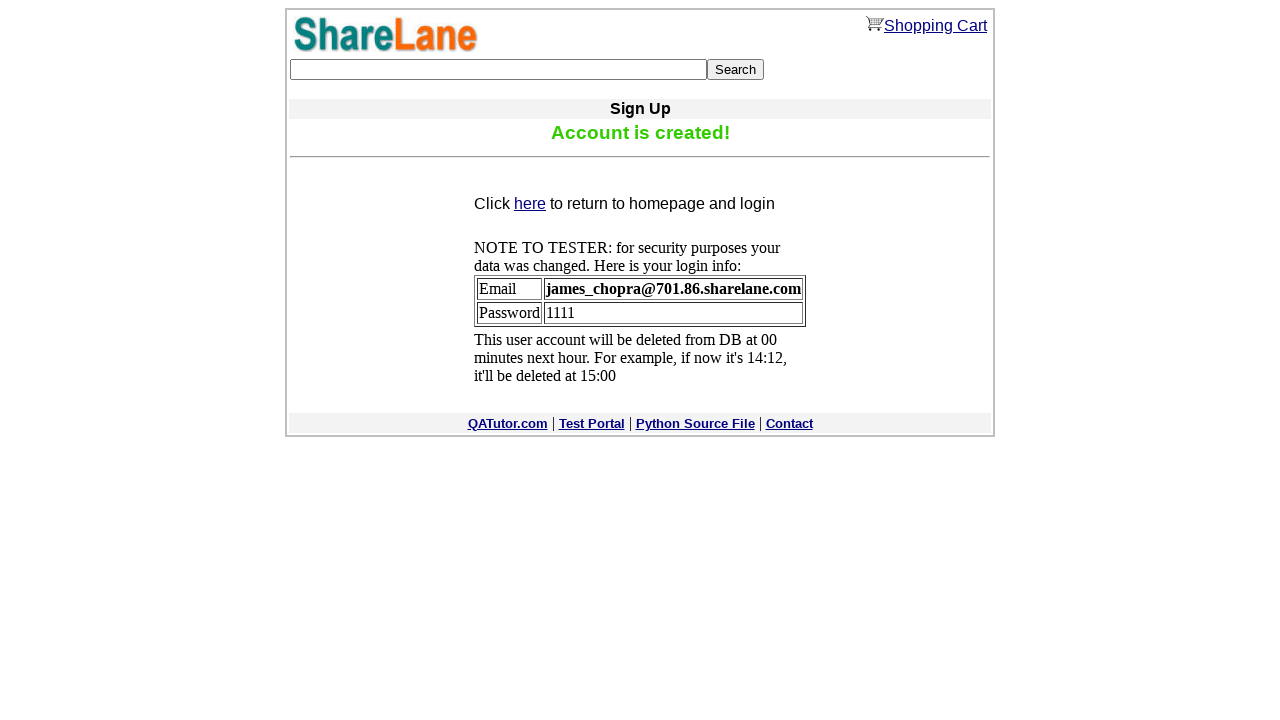